Tests the auto-suggestion feature by typing in the autosuggest field and selecting a specific country (Panama) from the dropdown suggestions

Starting URL: https://rahulshettyacademy.com/dropdownsPractise/

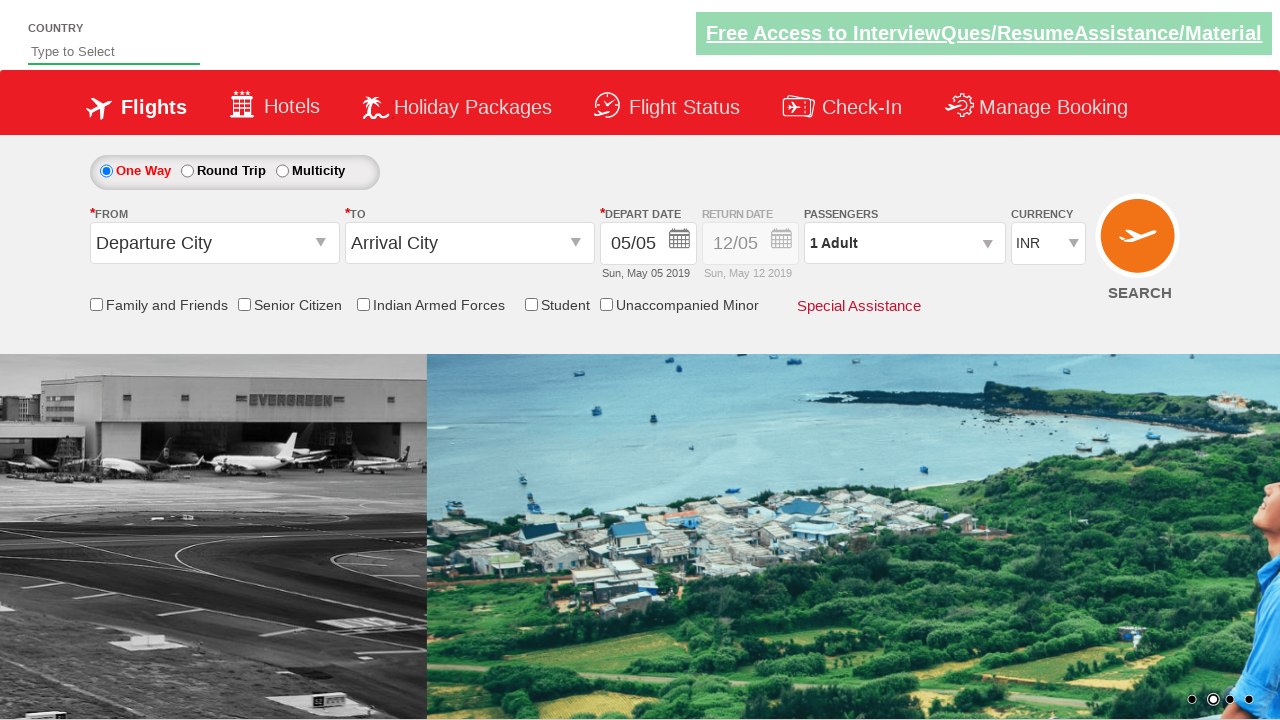

Clicked on the autosuggest input field at (114, 52) on #autosuggest
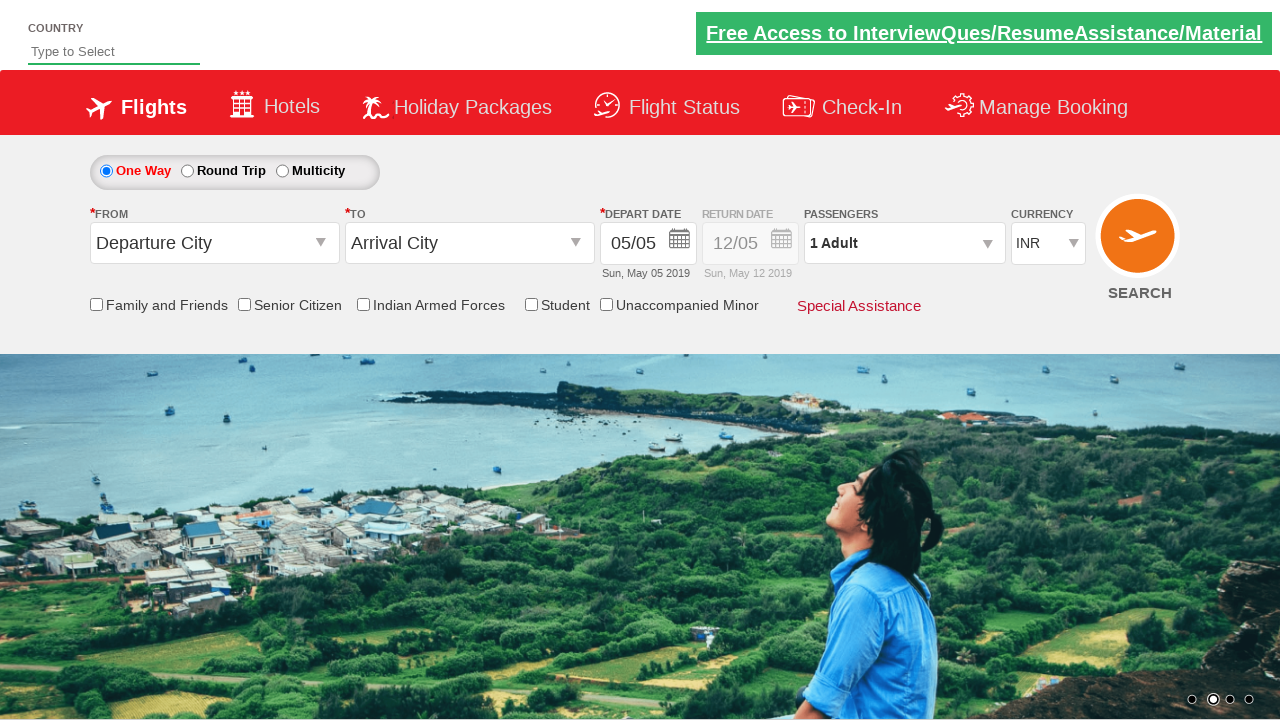

Typed 'pa' in the autosuggest field to trigger suggestions on #autosuggest
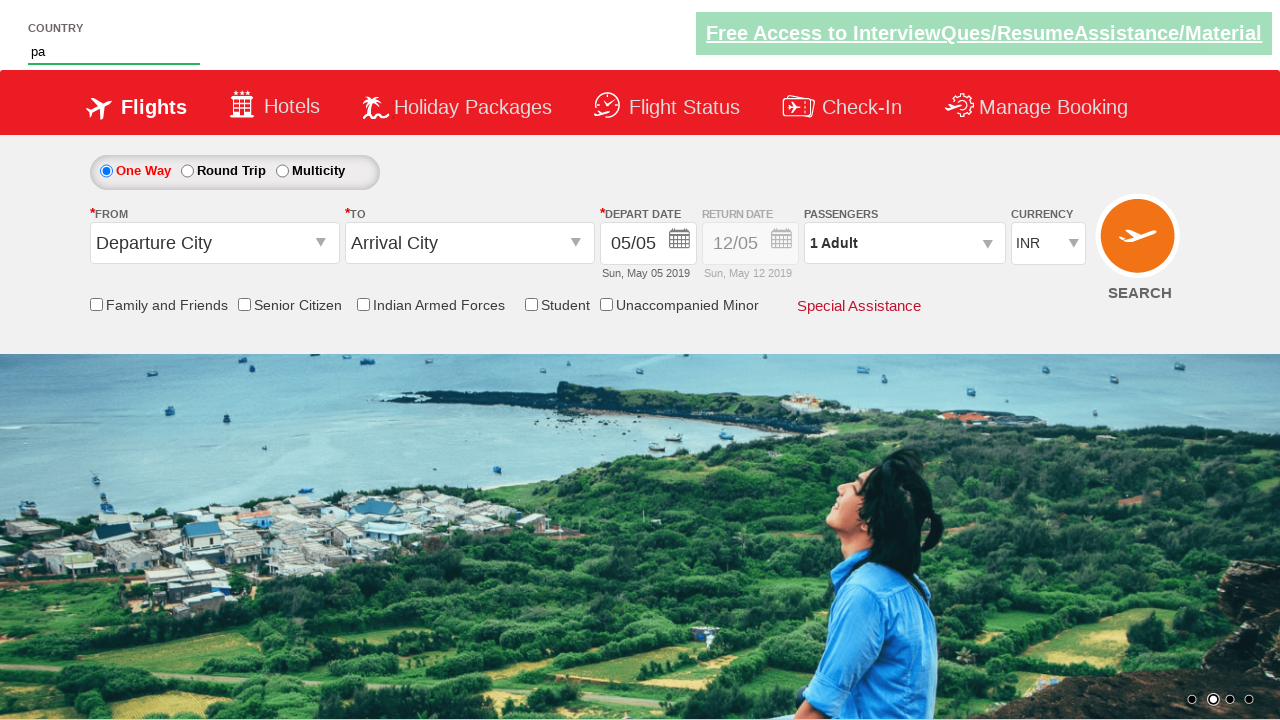

Suggestion dropdown items loaded
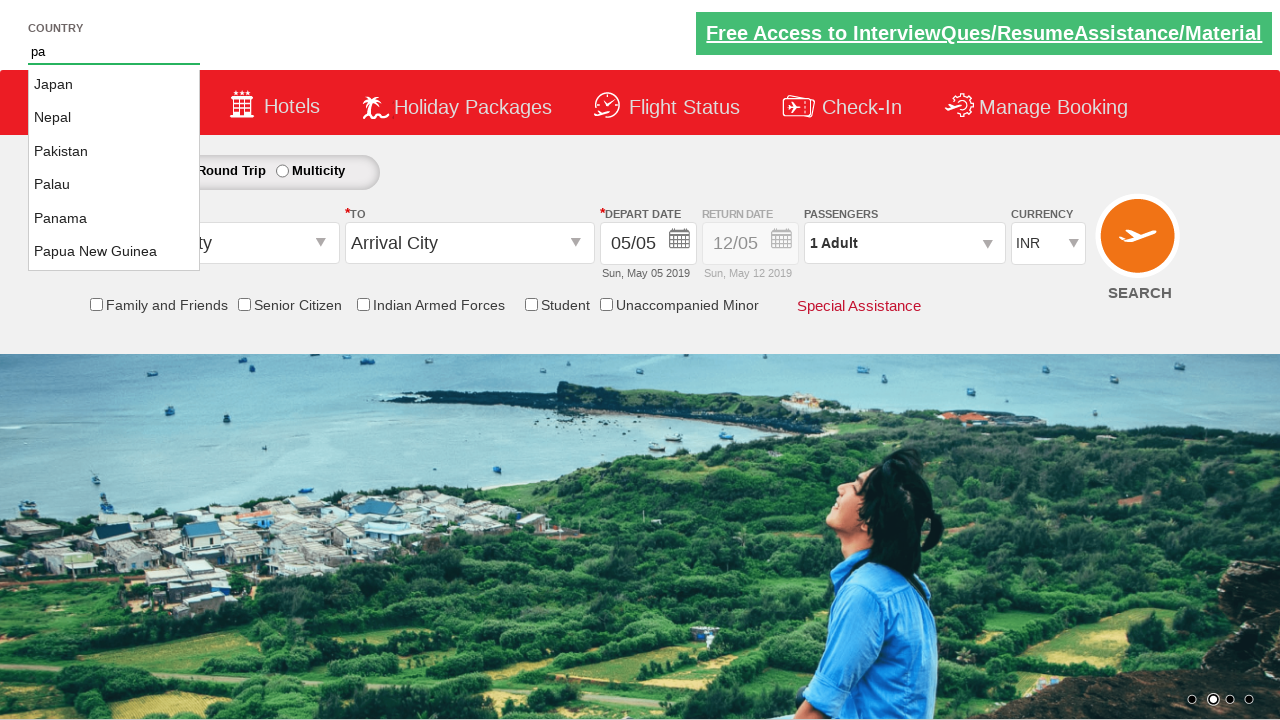

Retrieved 8 suggestion items from dropdown
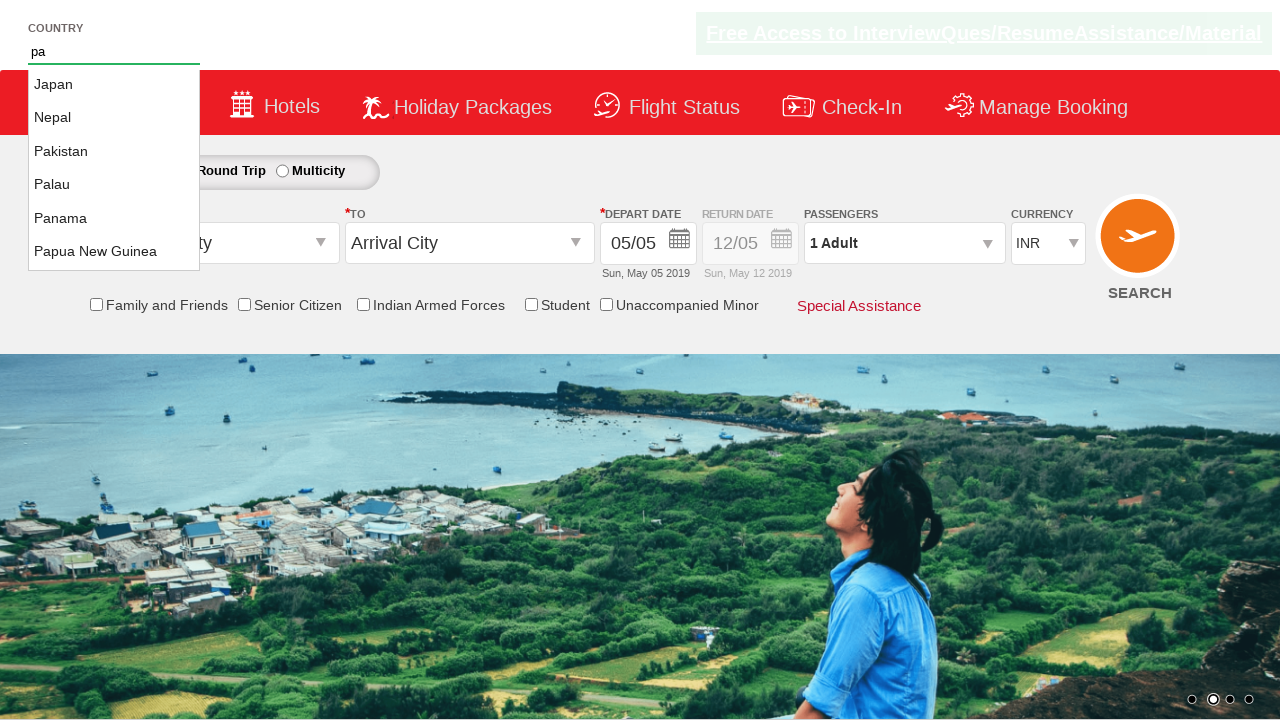

Selected 'Panama' from the autosuggest dropdown at (114, 218) on xpath=//li[@class='ui-menu-item']/a >> nth=4
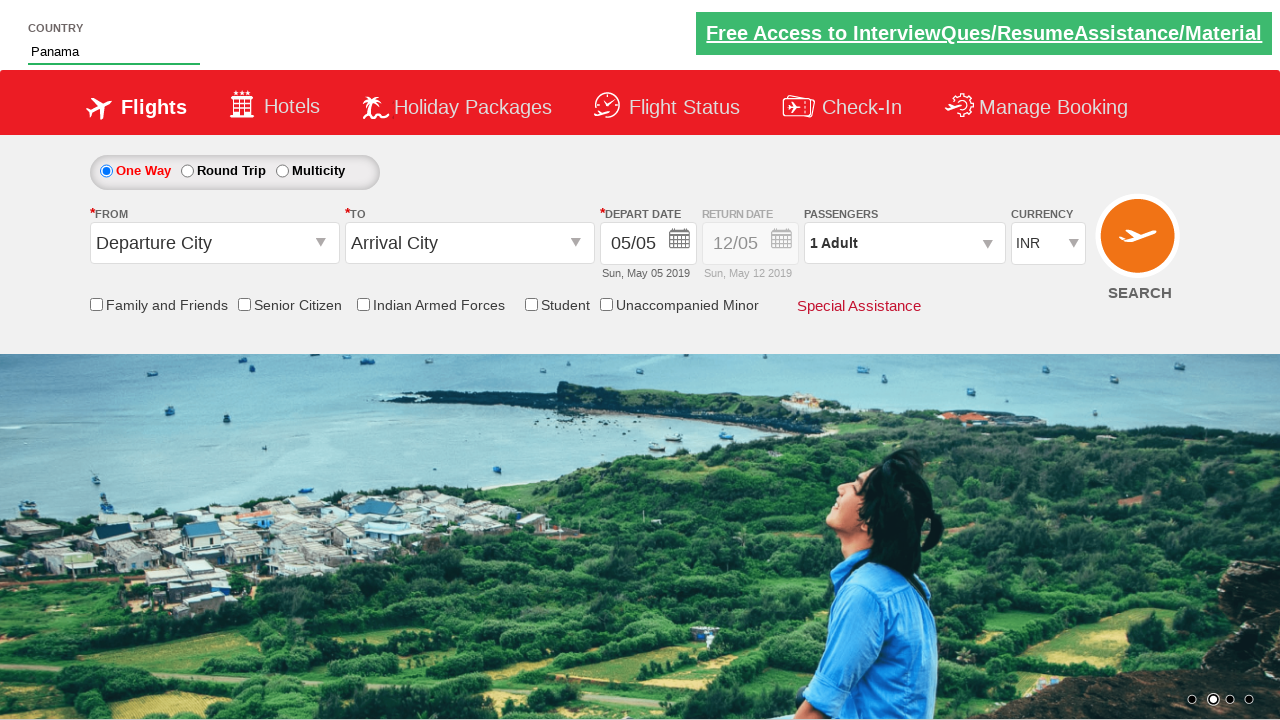

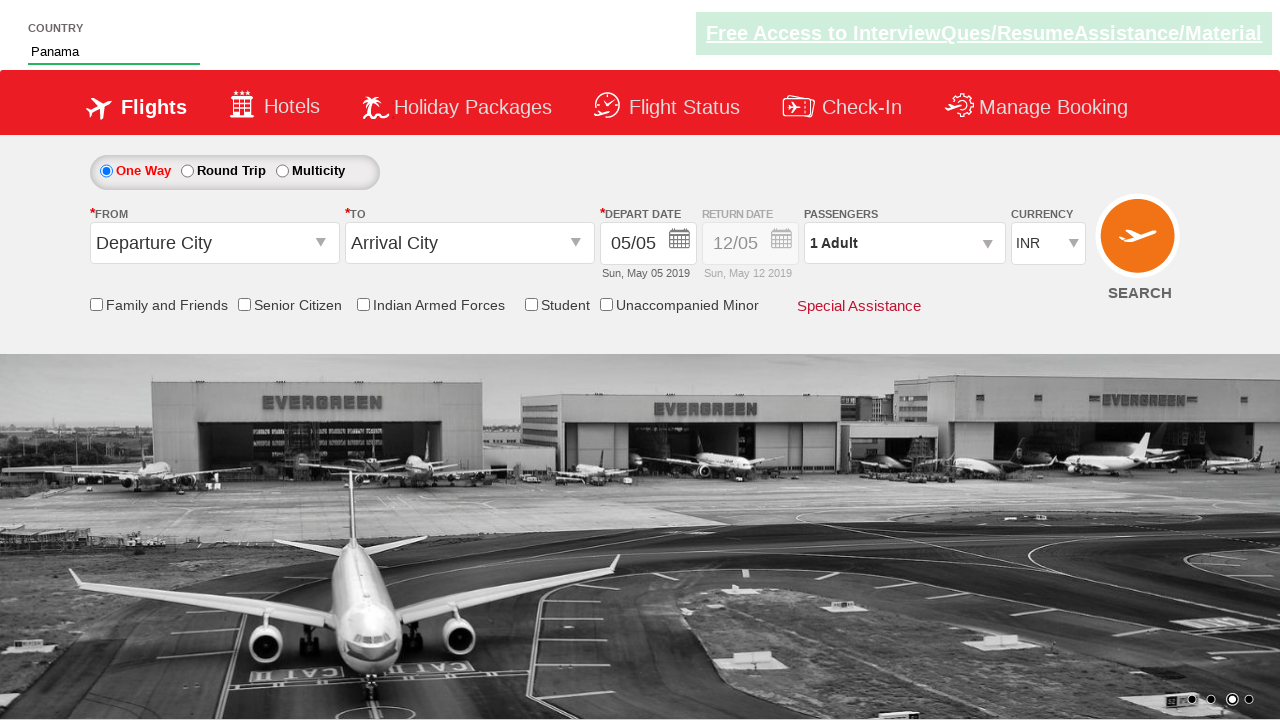